Navigates to the Radio Button page under Elements section and verifies that all expected elements (header, question text, and radio button labels) are present on the page.

Starting URL: https://demoqa.com

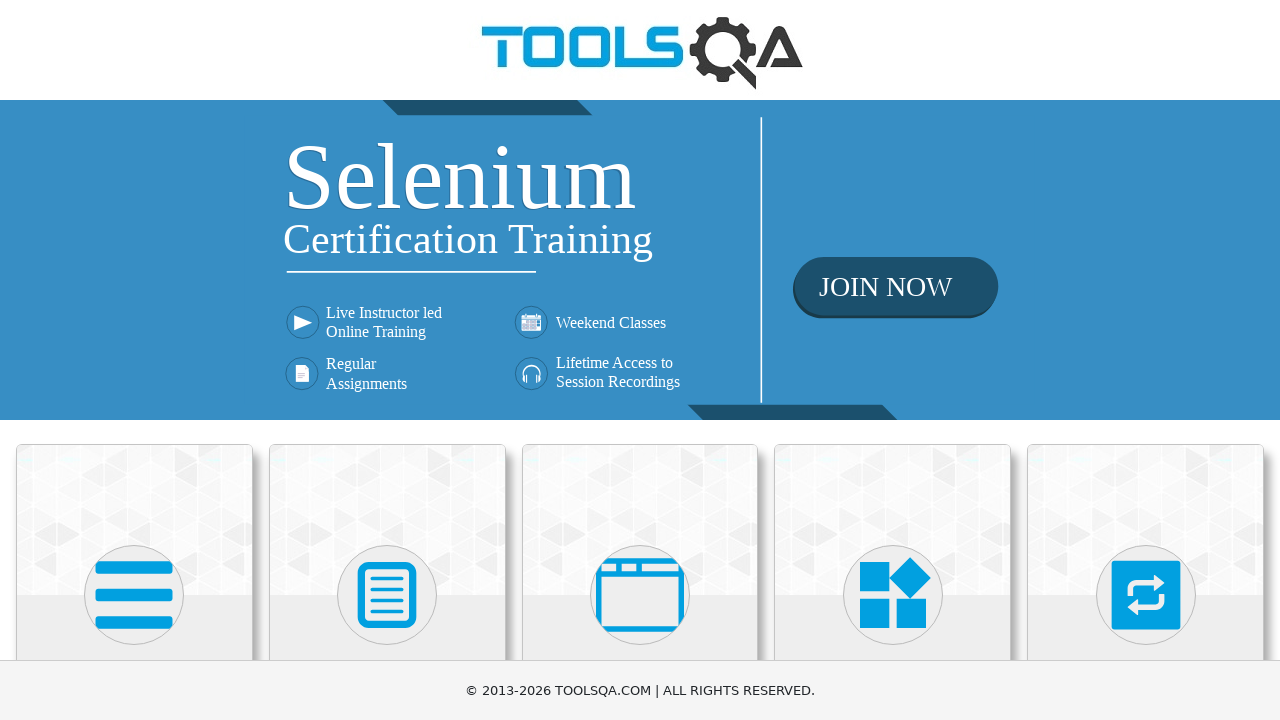

Clicked on Elements card/tab at (134, 360) on text=Elements
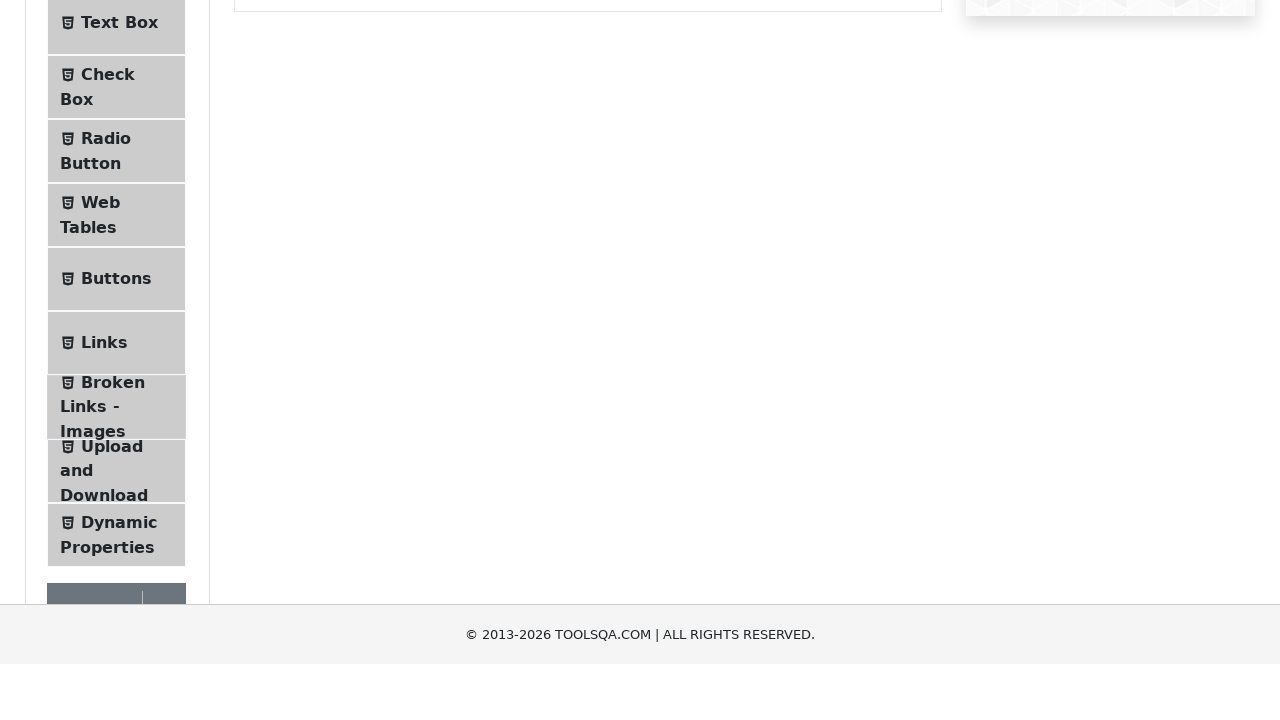

Clicked on Radio Button menu item at (106, 376) on text=Radio Button
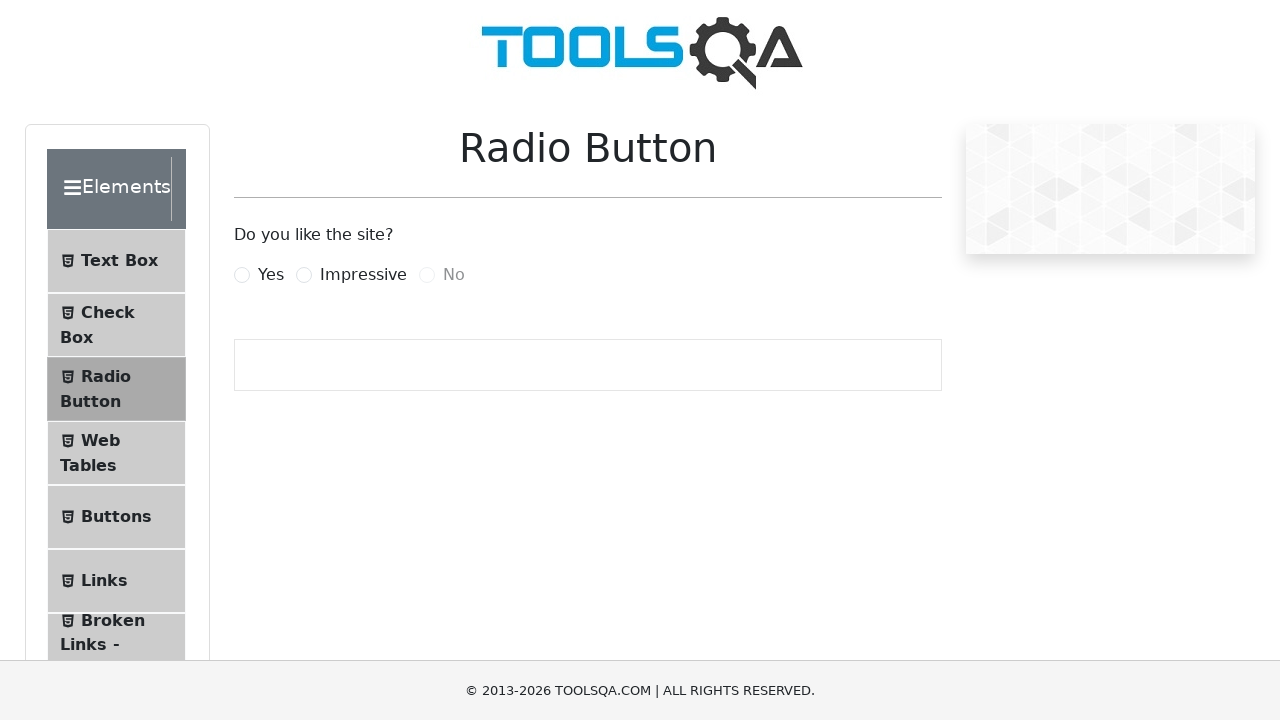

Radio Button page header loaded and verified
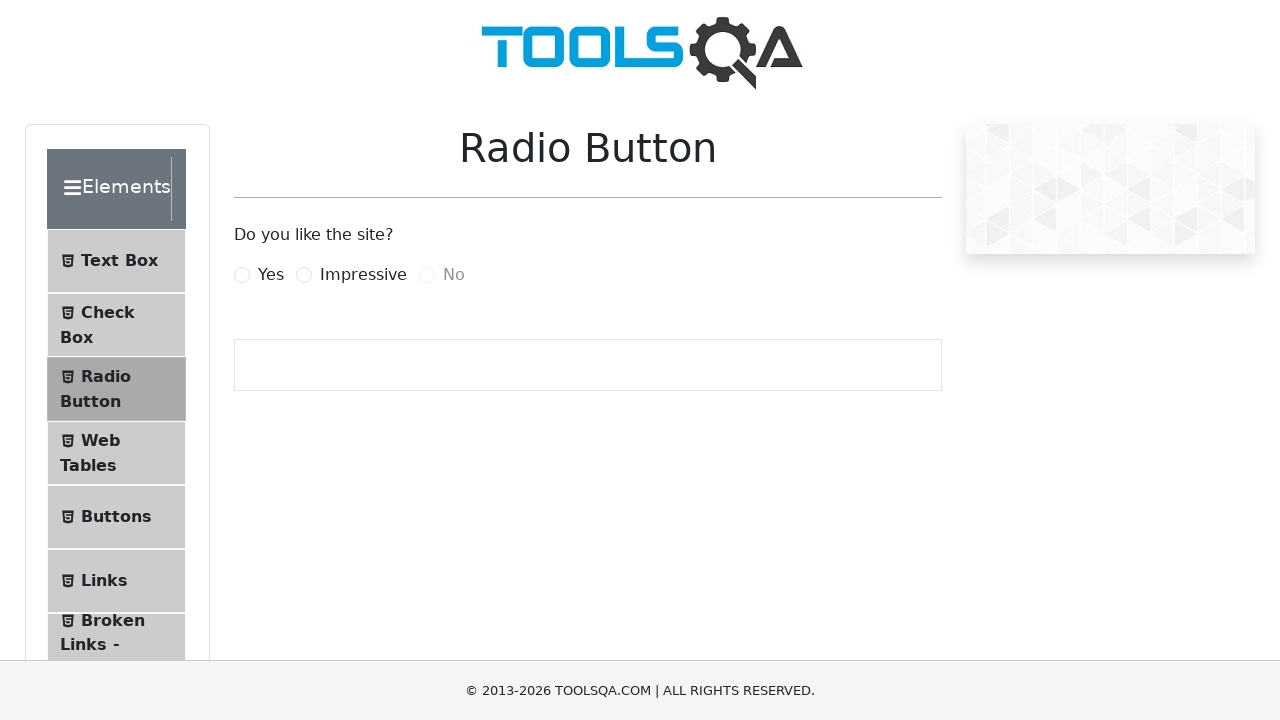

Question text 'Do you like the site?' verified as present
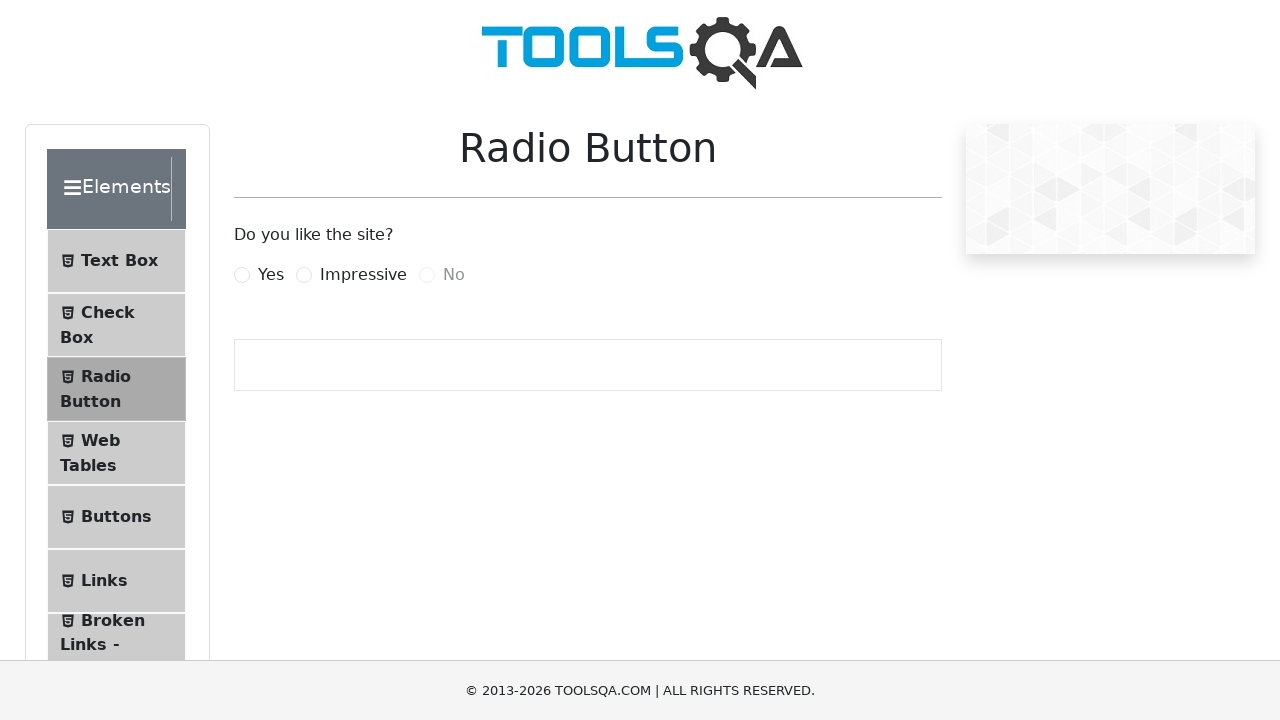

Radio button label for 'Yes' option verified as present
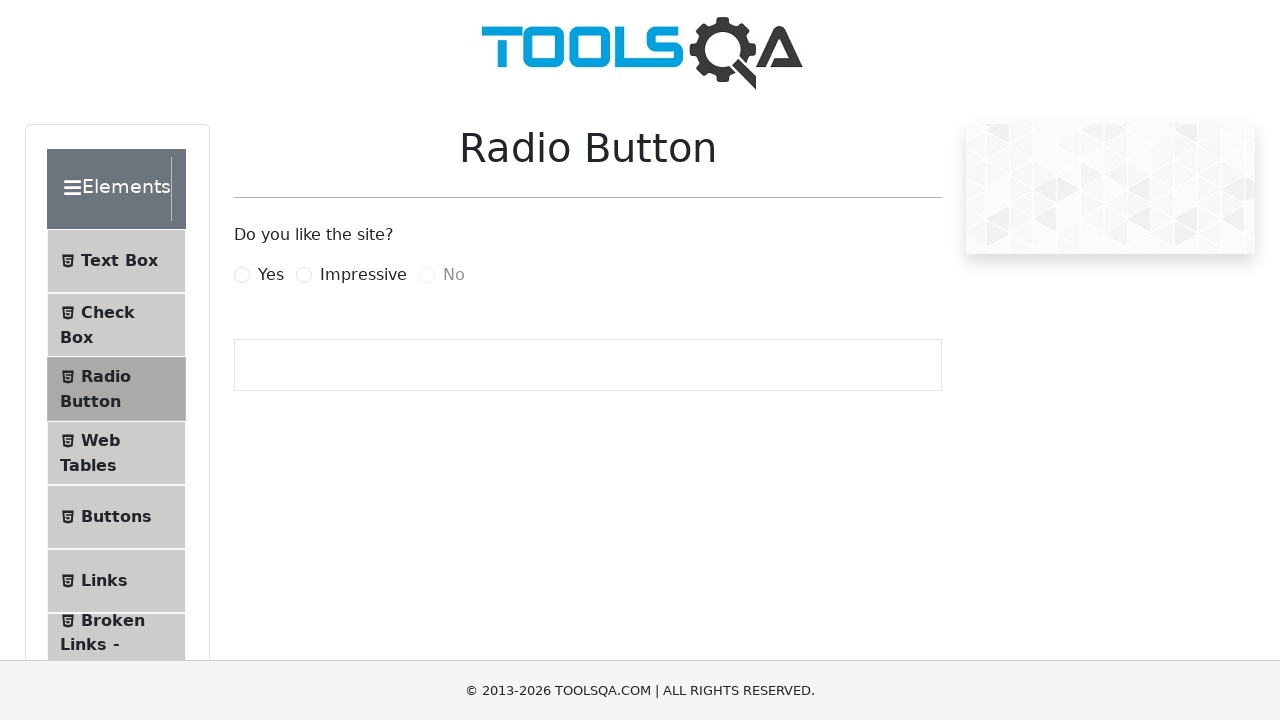

Radio button label for 'Impressive' option verified as present
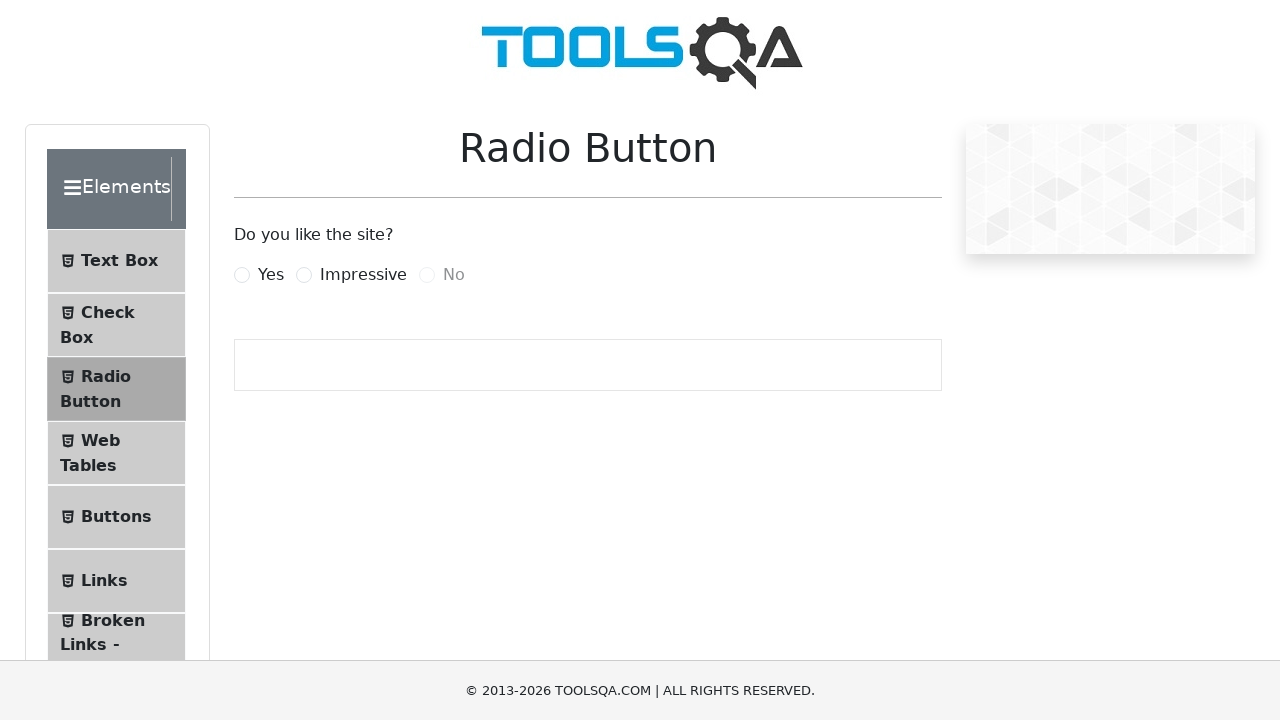

Radio button label for 'No' option verified as present
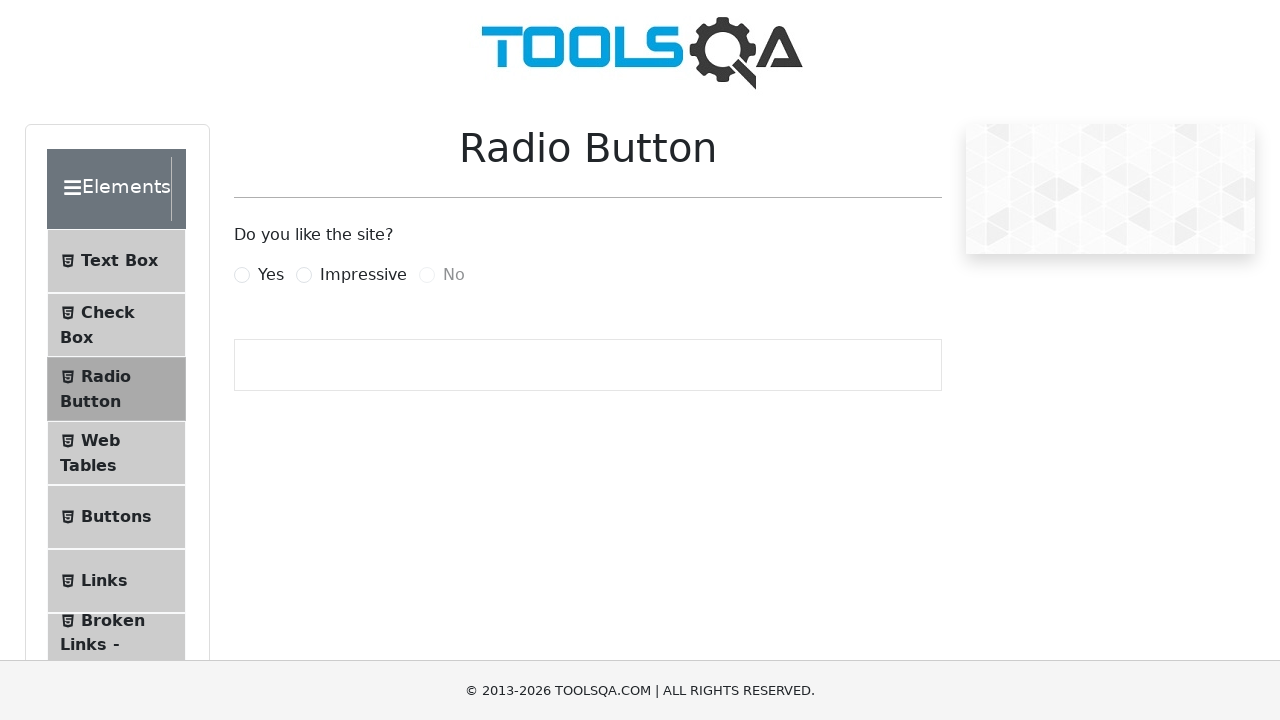

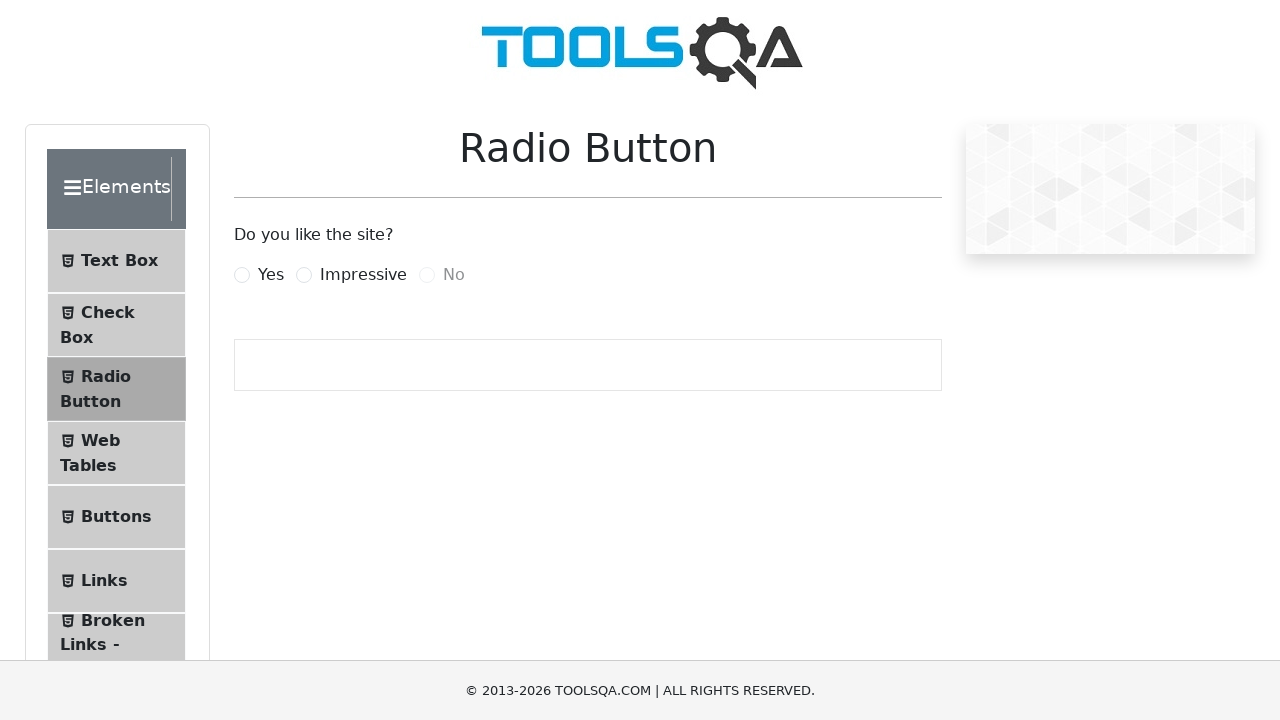